Tests an e-commerce checkout flow by searching for a product, adding it to cart, and completing the order process with country selection

Starting URL: https://rahulshettyacademy.com/seleniumPractise/#/

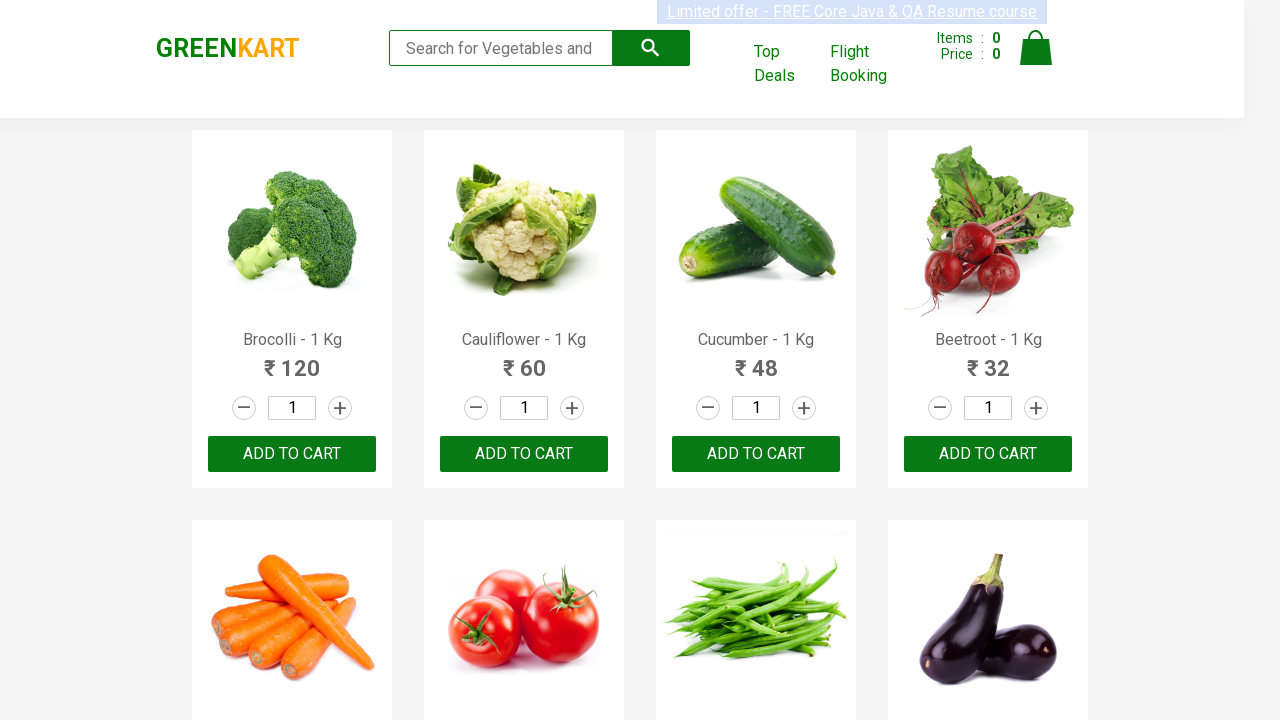

Filled search field with 'pista' on input[placeholder='Search for Vegetables and Fruits']
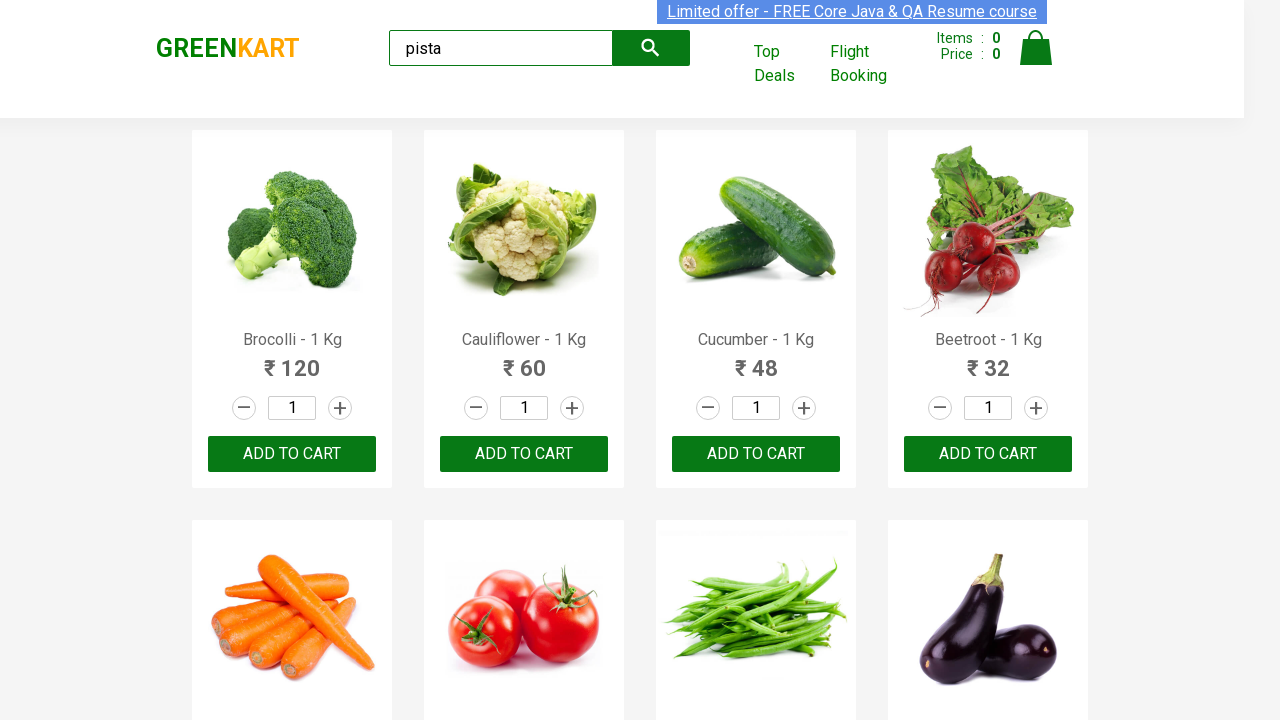

Waited 5 seconds for search results to load
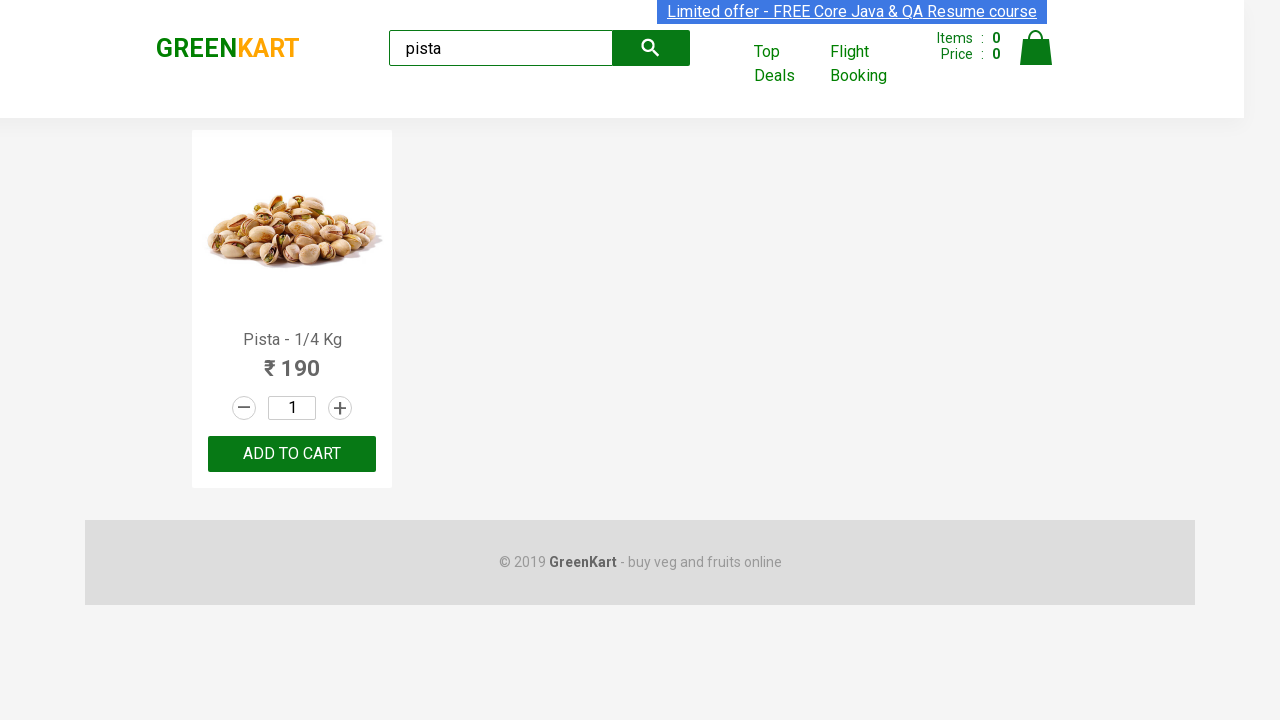

Clicked 'ADD TO CART' button to add pista to cart at (292, 454) on button:has-text('ADD TO CART')
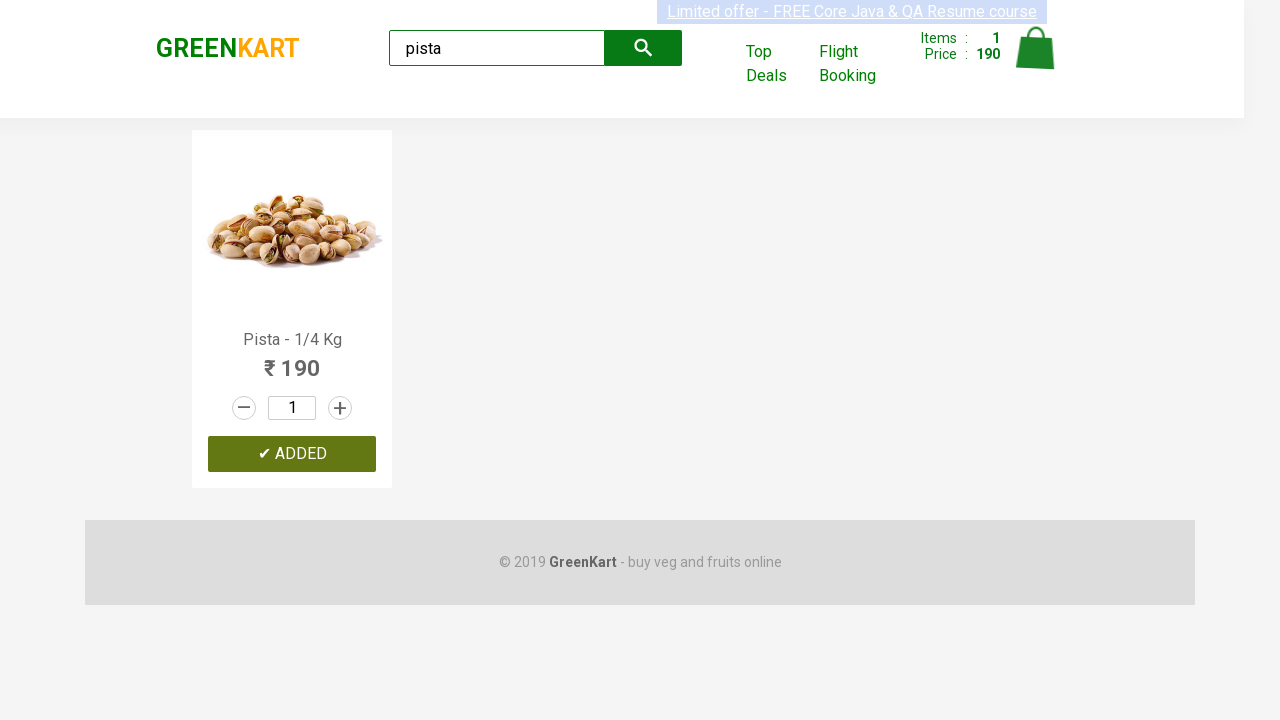

Clicked cart icon to open shopping cart at (1036, 48) on img[alt='Cart']
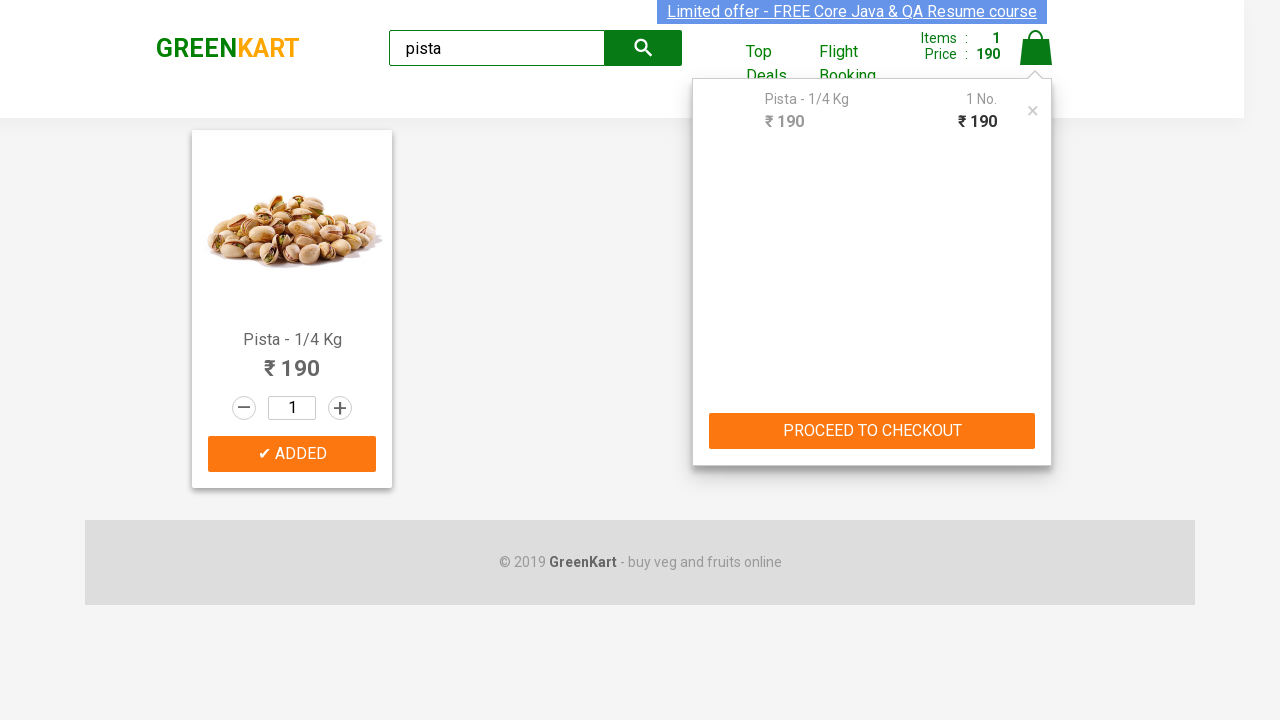

Clicked 'PROCEED TO CHECKOUT' button at (872, 431) on button:has-text('PROCEED TO CHECKOUT')
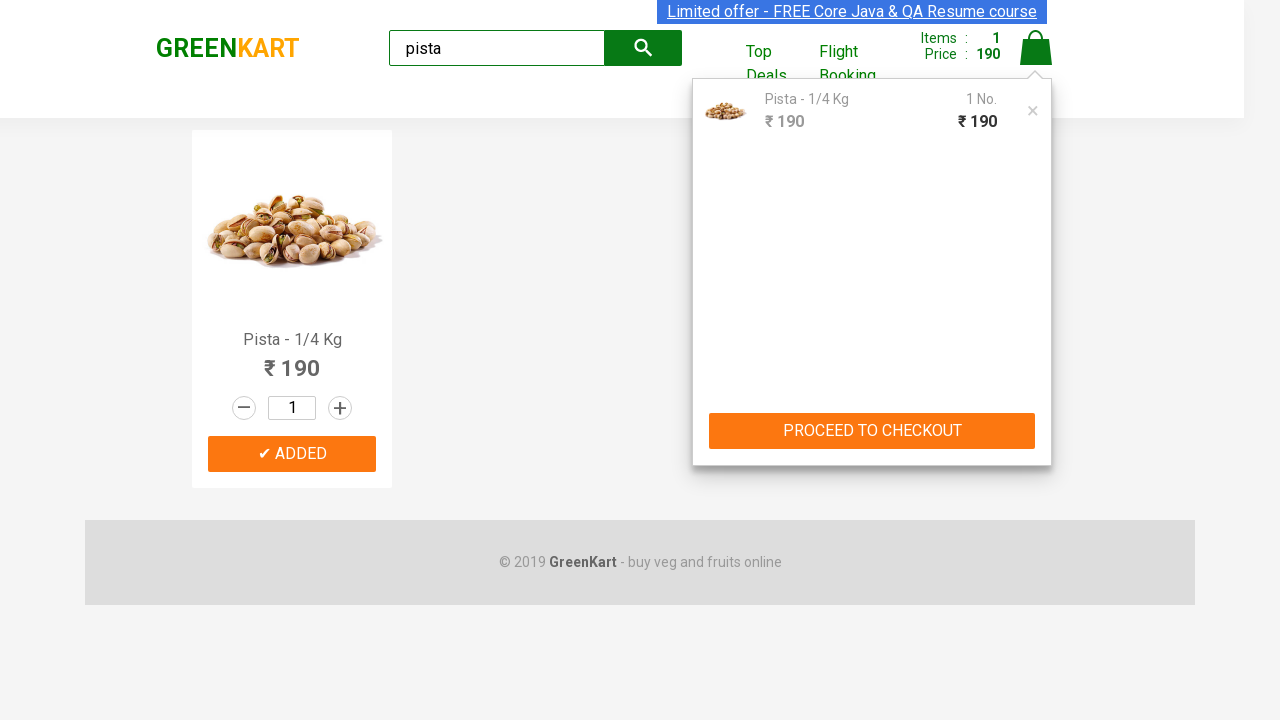

Clicked 'Place Order' button at (1036, 420) on button:has-text('Place Order')
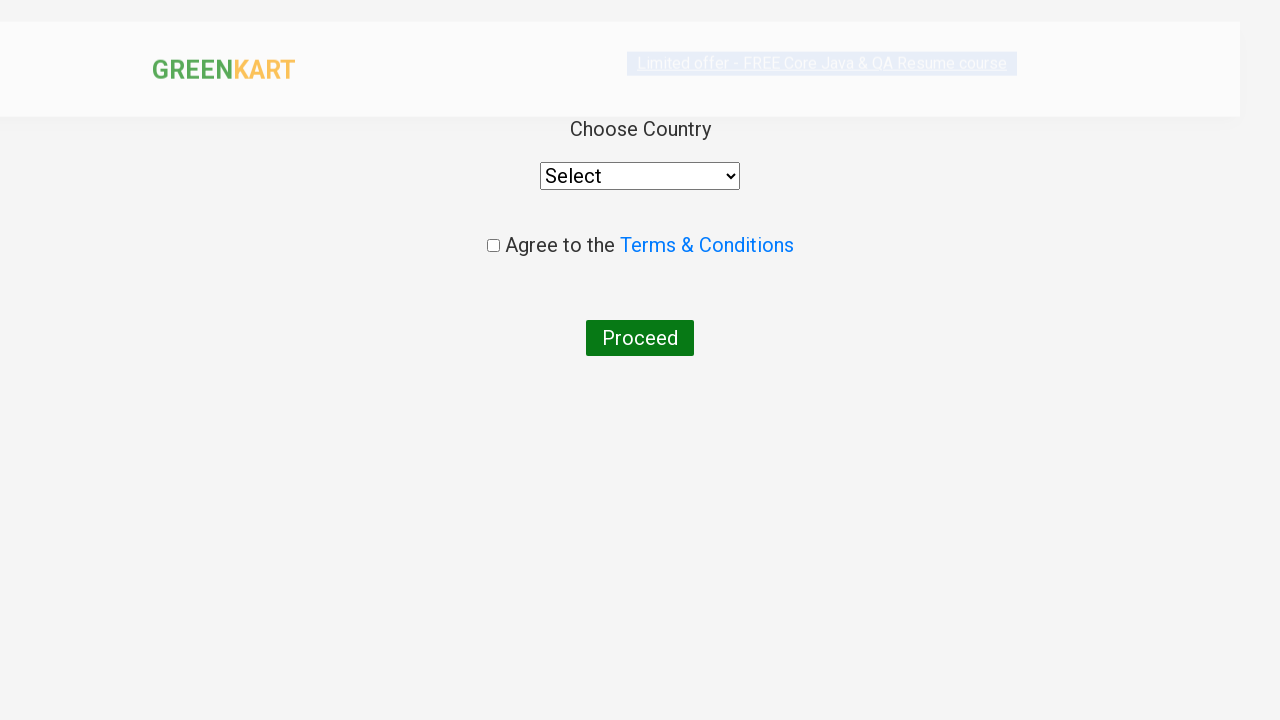

Waited 5 seconds for order form to load
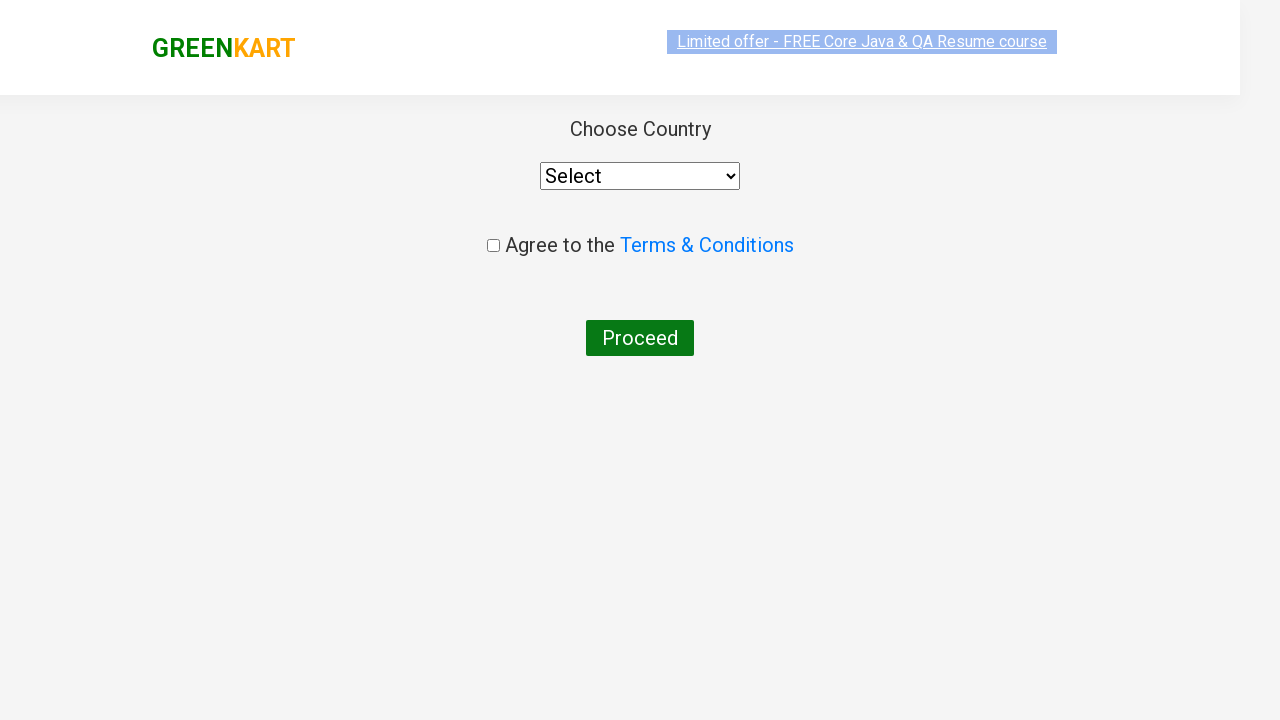

Selected 'India' from country dropdown on div.wrapperTwo select
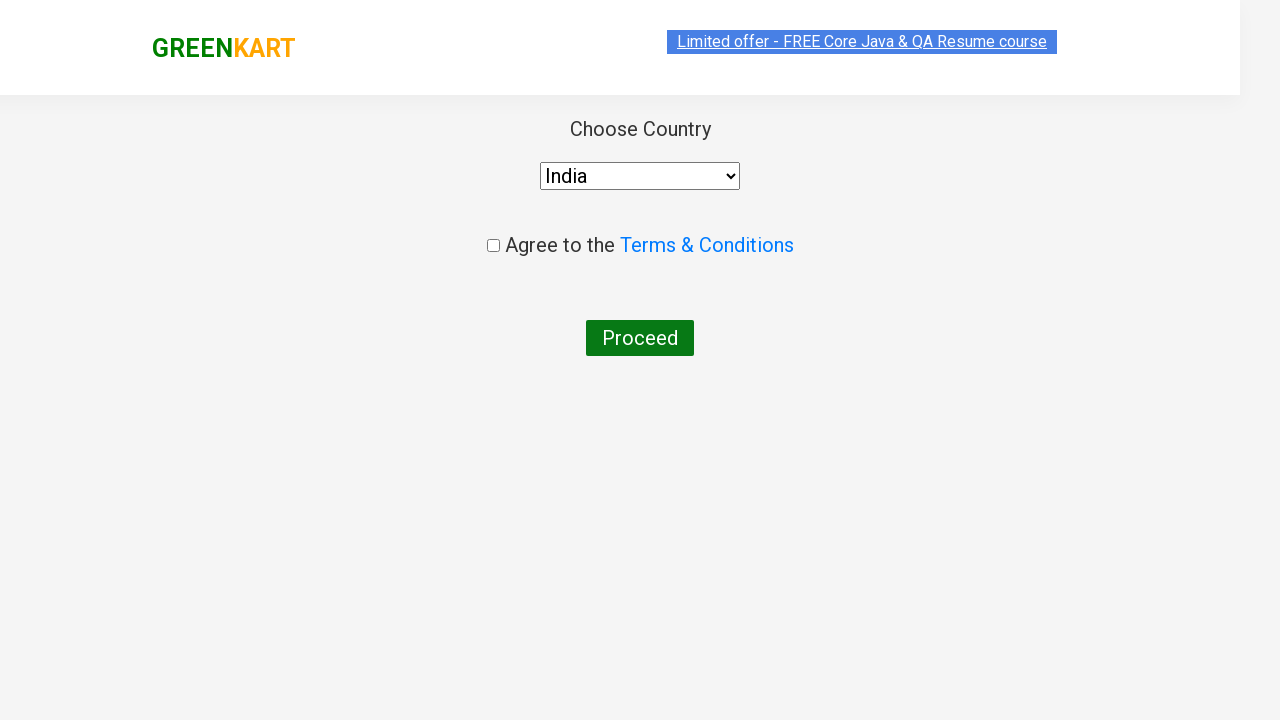

Clicked terms and conditions checkbox at (493, 246) on input[type='checkbox']
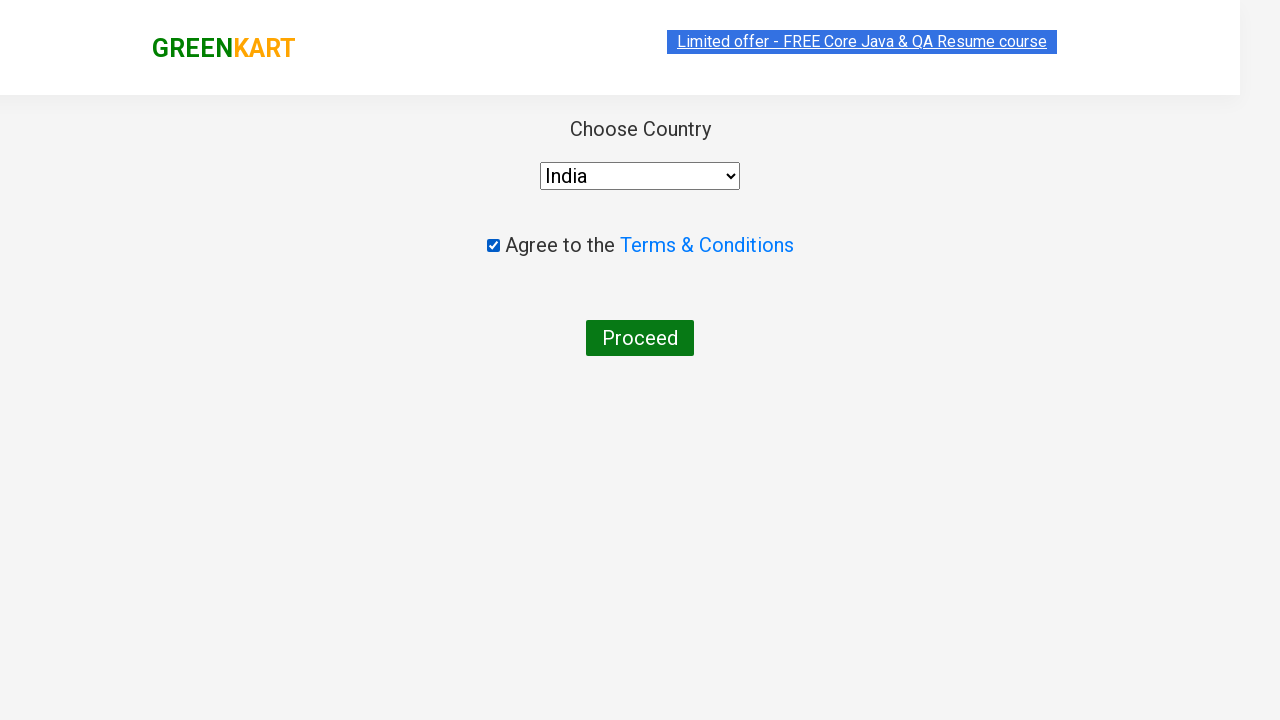

Clicked 'Proceed' button to complete order at (640, 338) on button:has-text('Proceed')
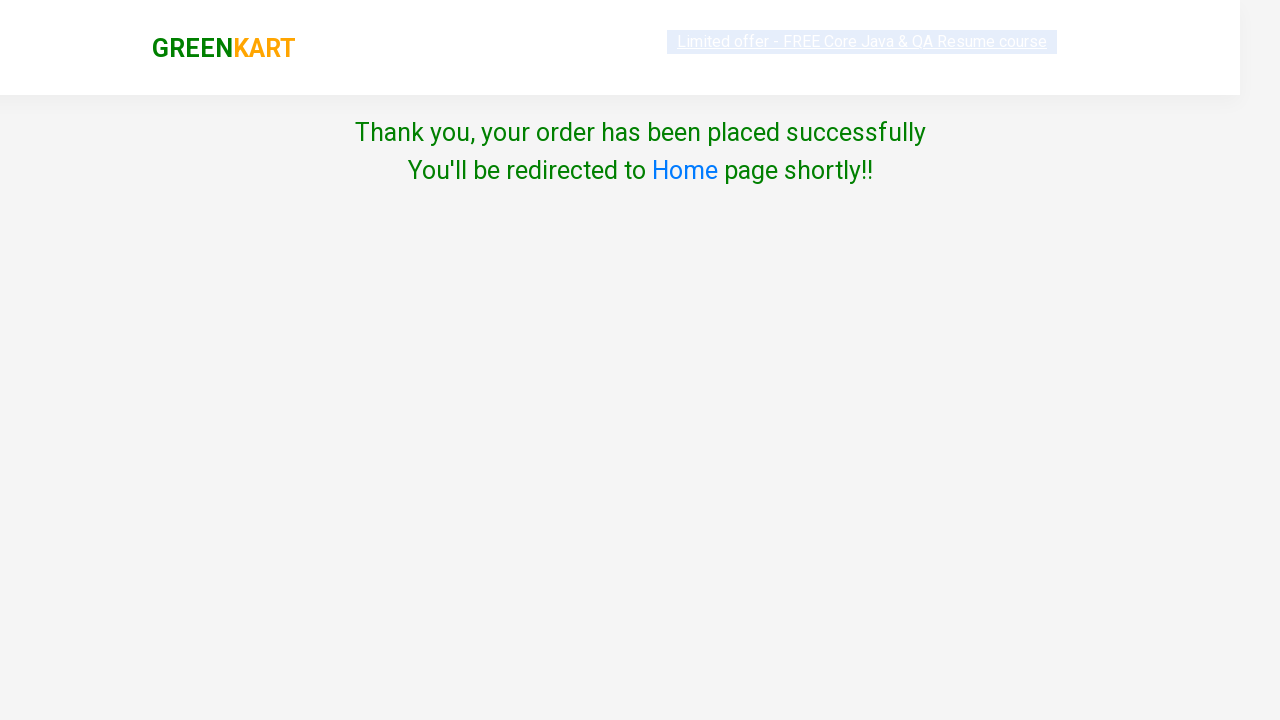

Order placement success message appeared
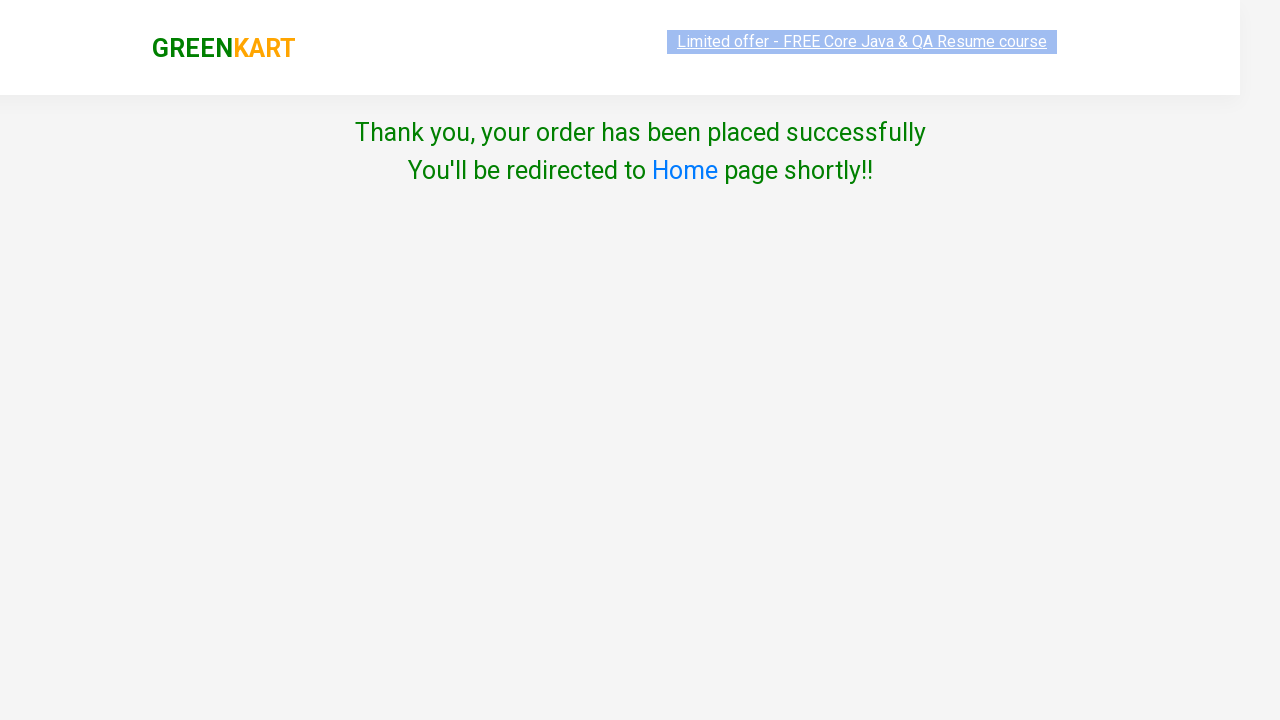

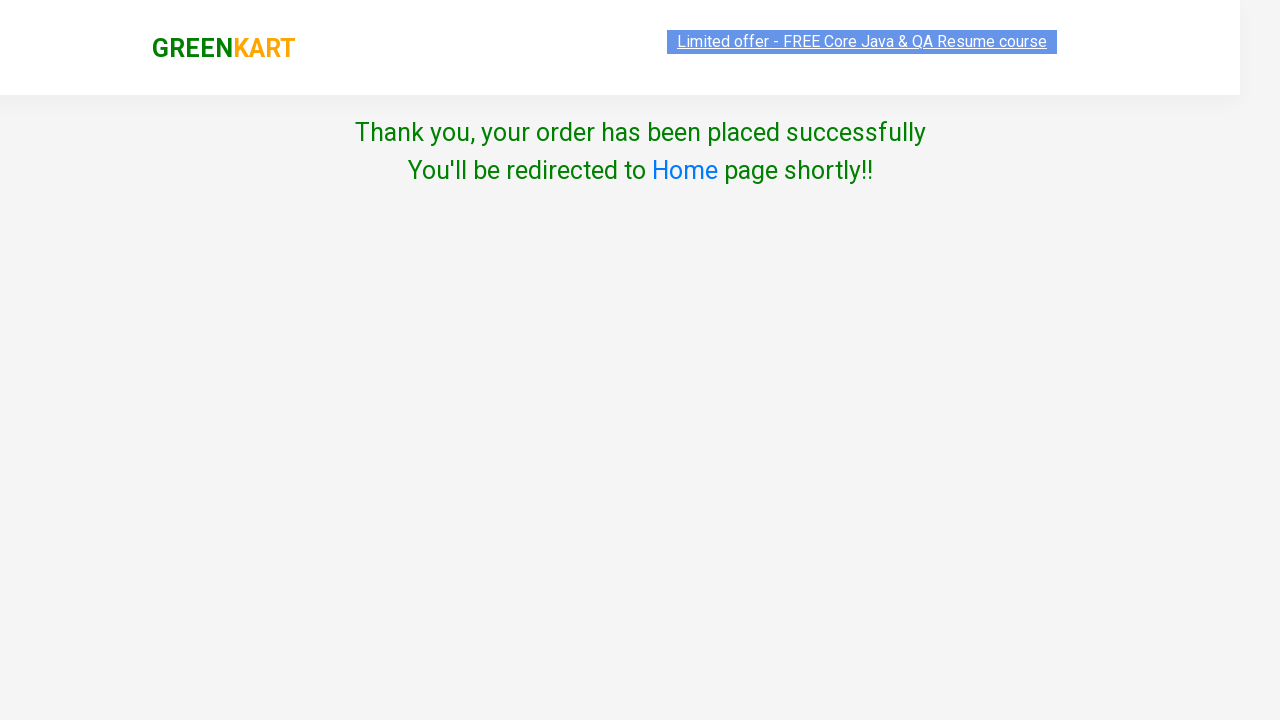